Tests autocomplete dropdown functionality by typing a partial country name, waiting for suggestions to appear, and selecting "India" from the dropdown list

Starting URL: https://rahulshettyacademy.com/dropdownsPractise/

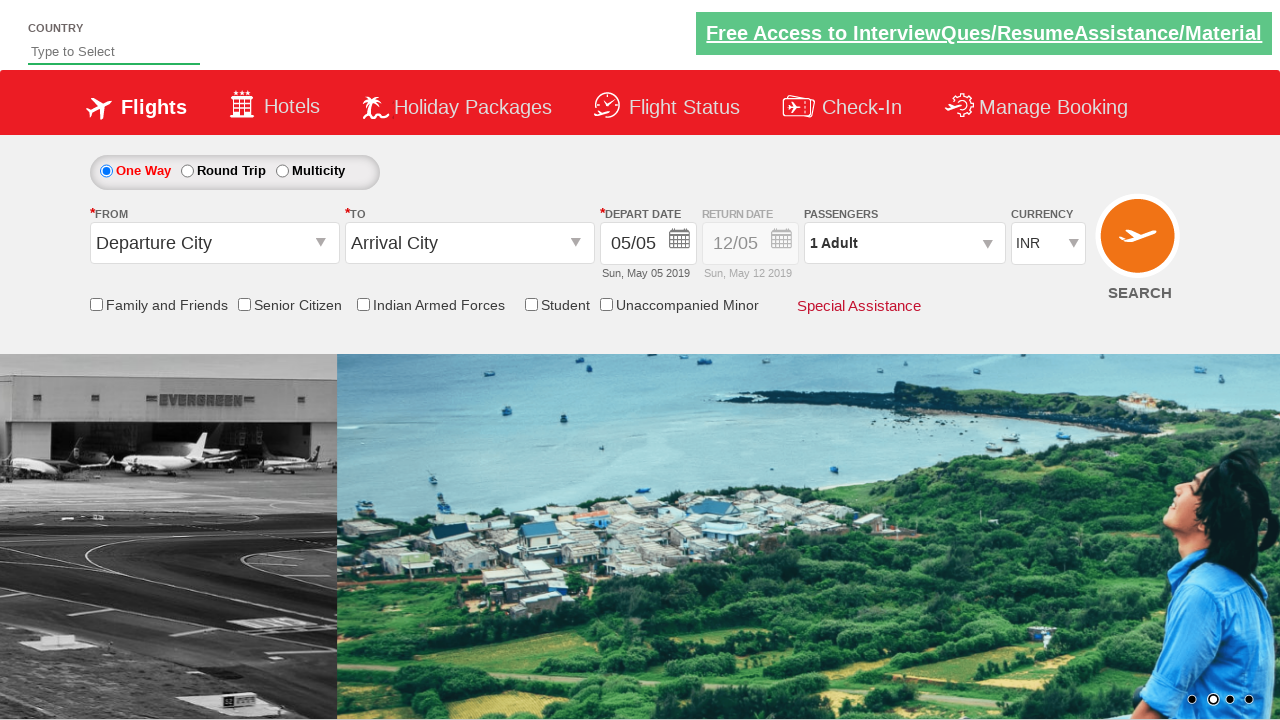

Typed 'ind' in autosuggest field to trigger autocomplete on #autosuggest
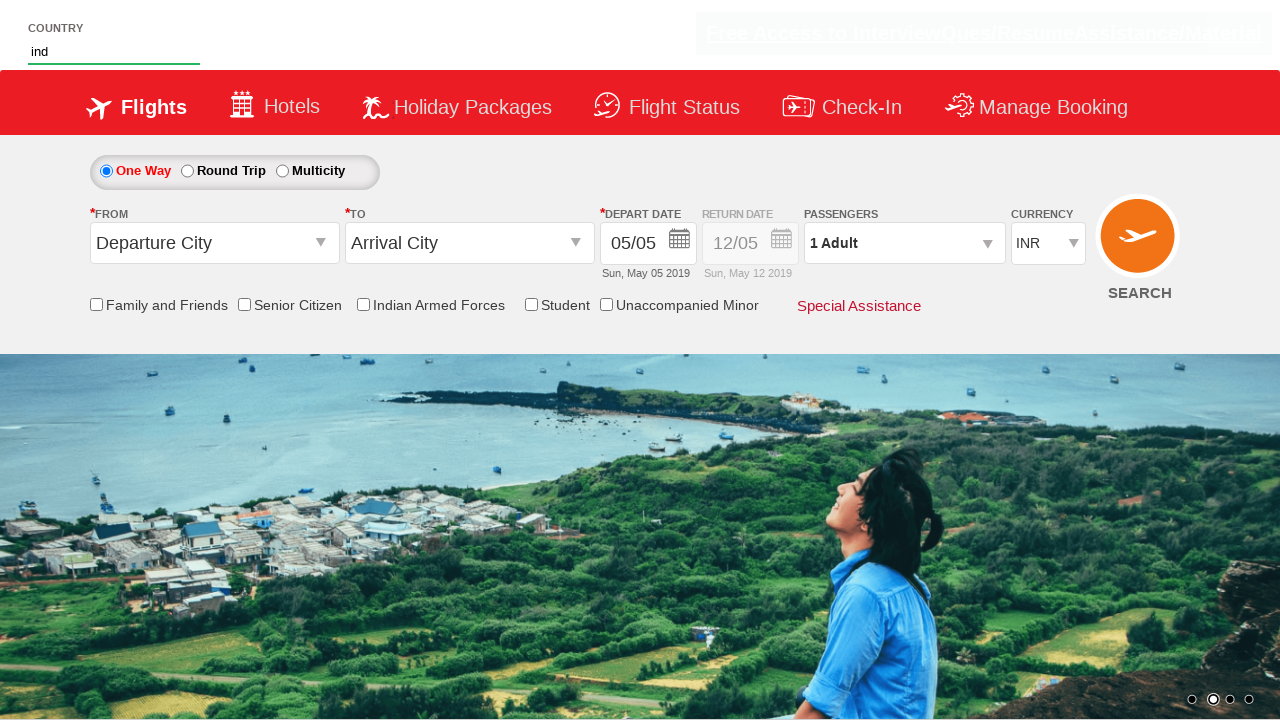

Waited for autocomplete suggestions to appear
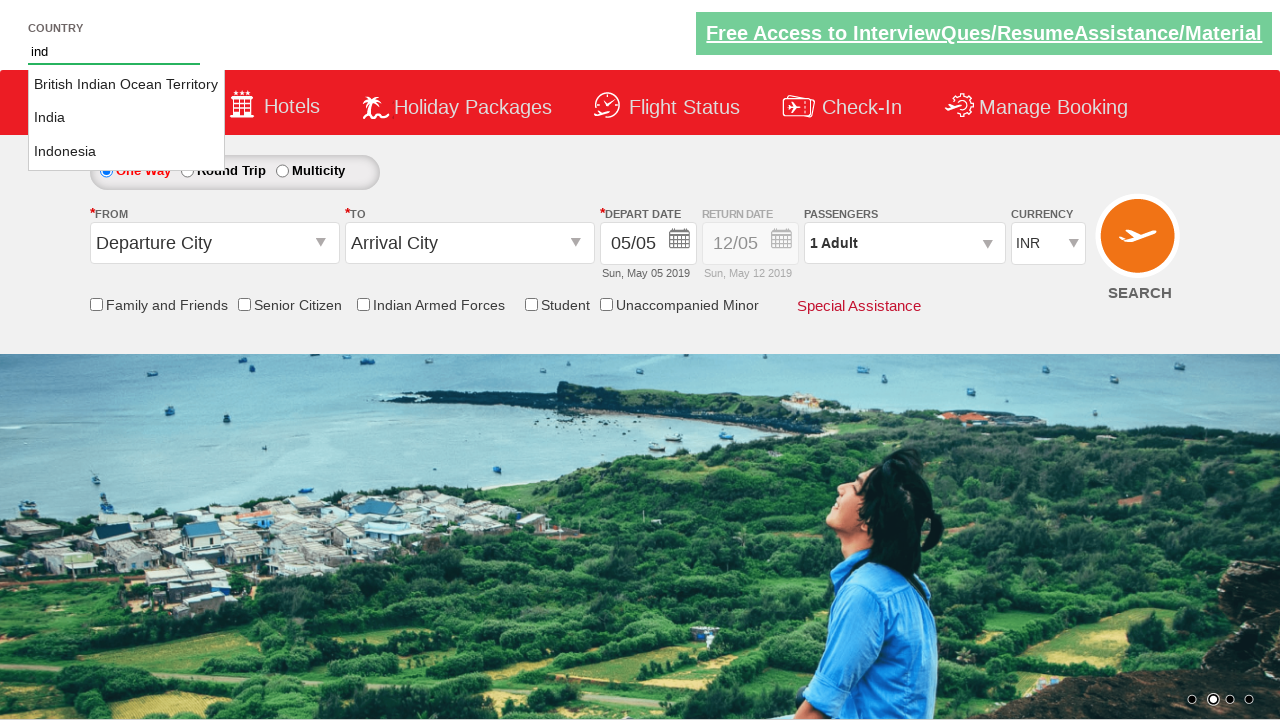

Located all suggestion elements in the dropdown
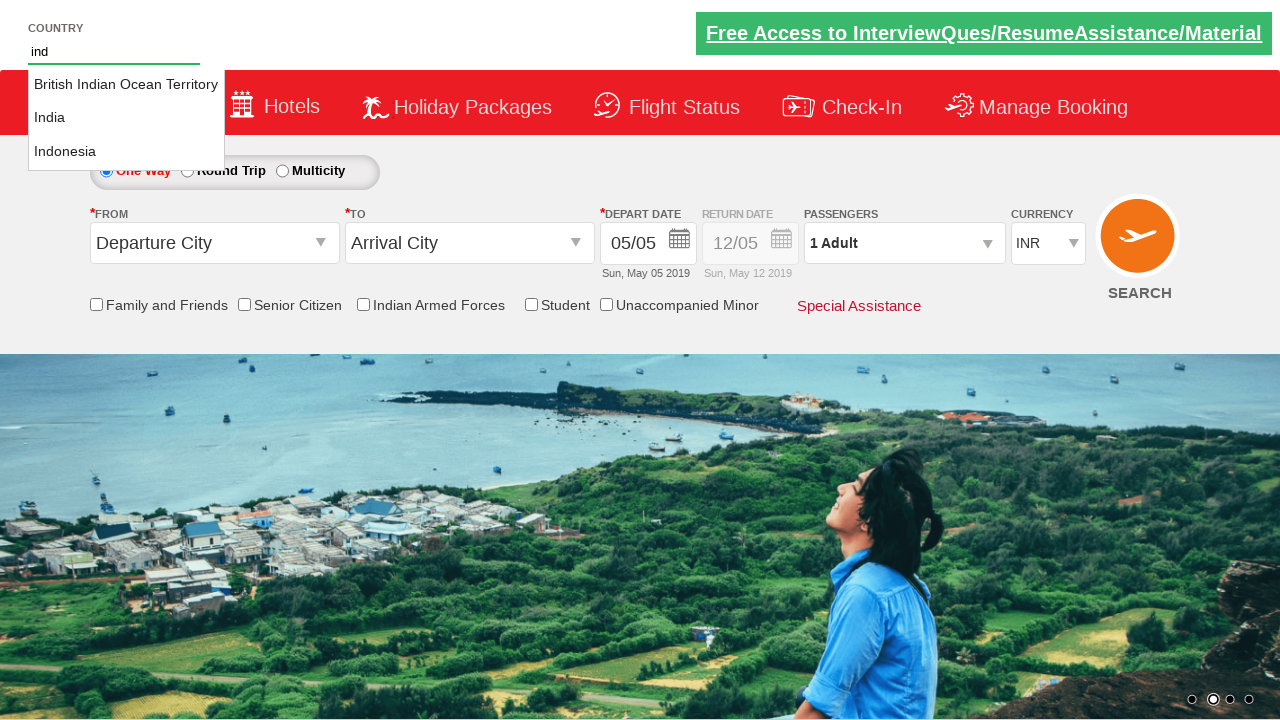

Retrieved count of suggestions: 3
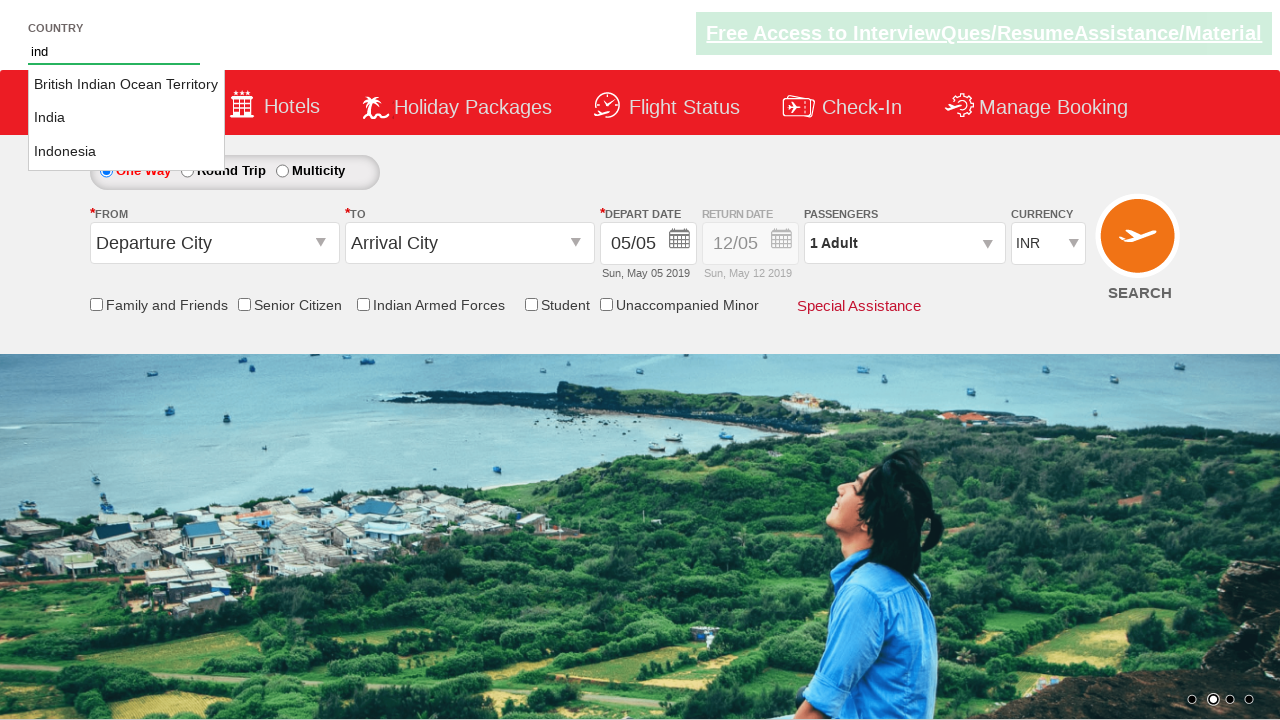

Found and clicked 'India' from the dropdown suggestions at (126, 118) on li.ui-menu-item a >> nth=1
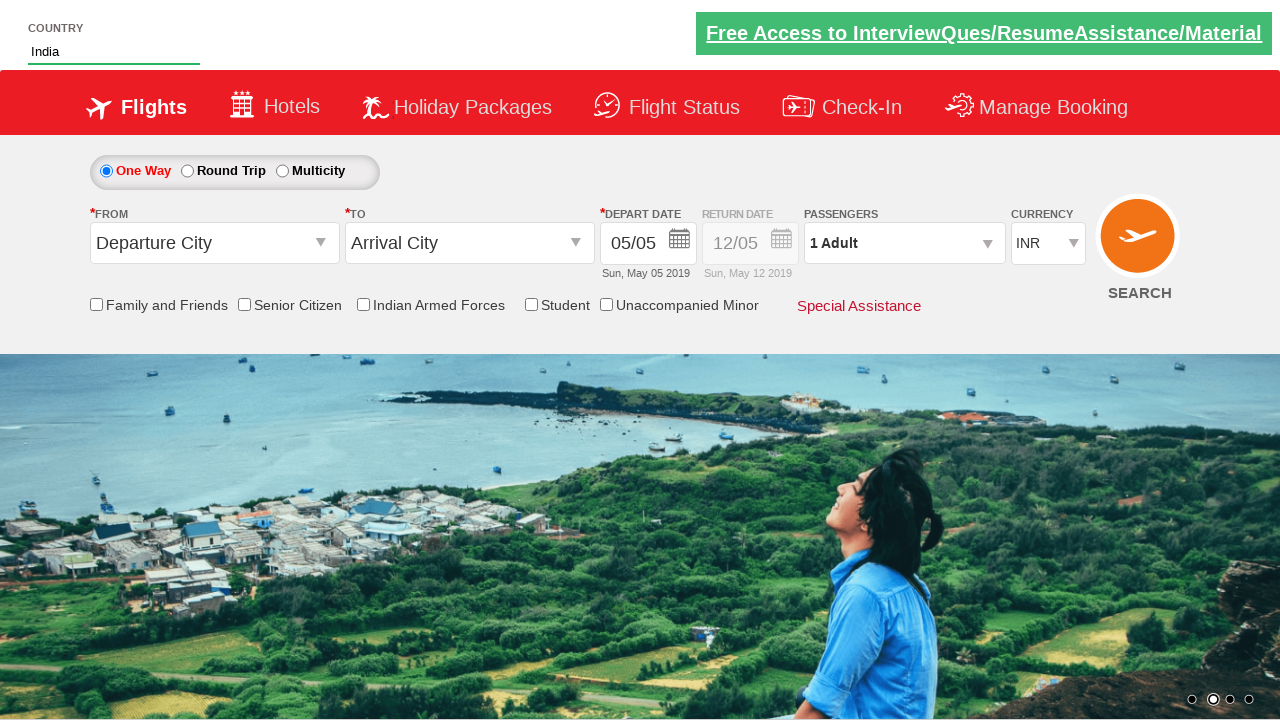

Verified that 'India' was successfully selected in the autosuggest field
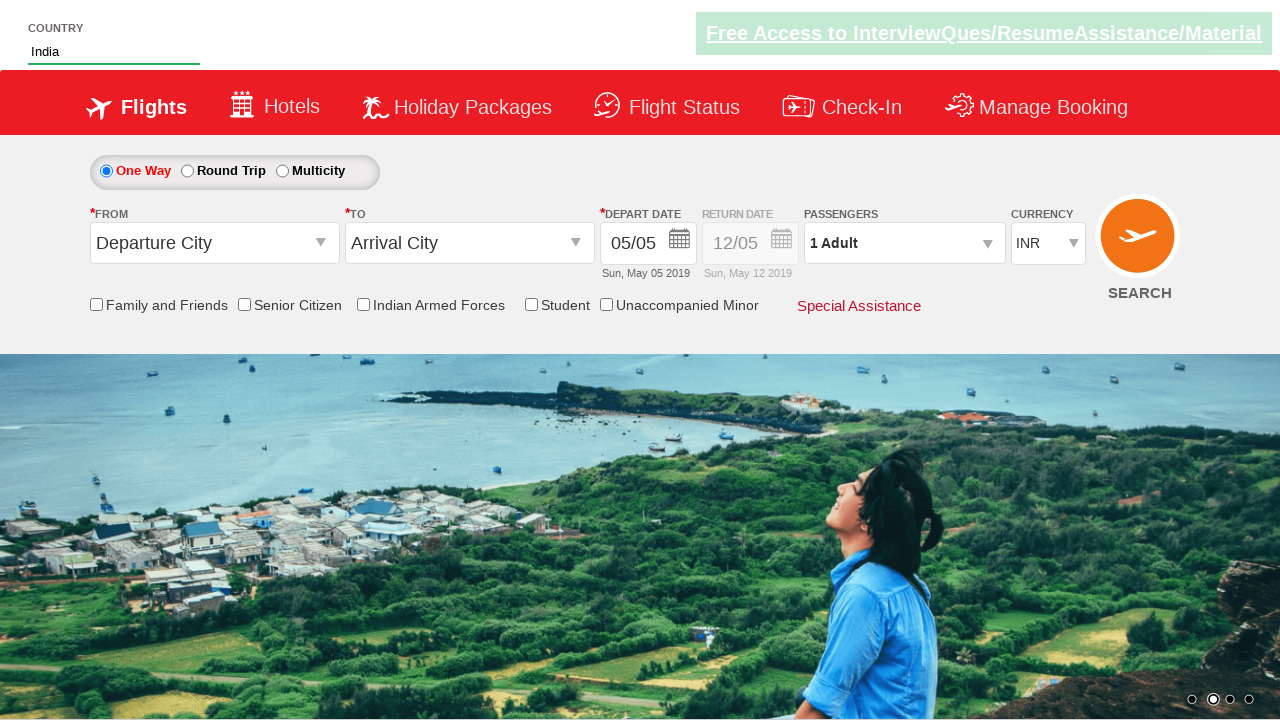

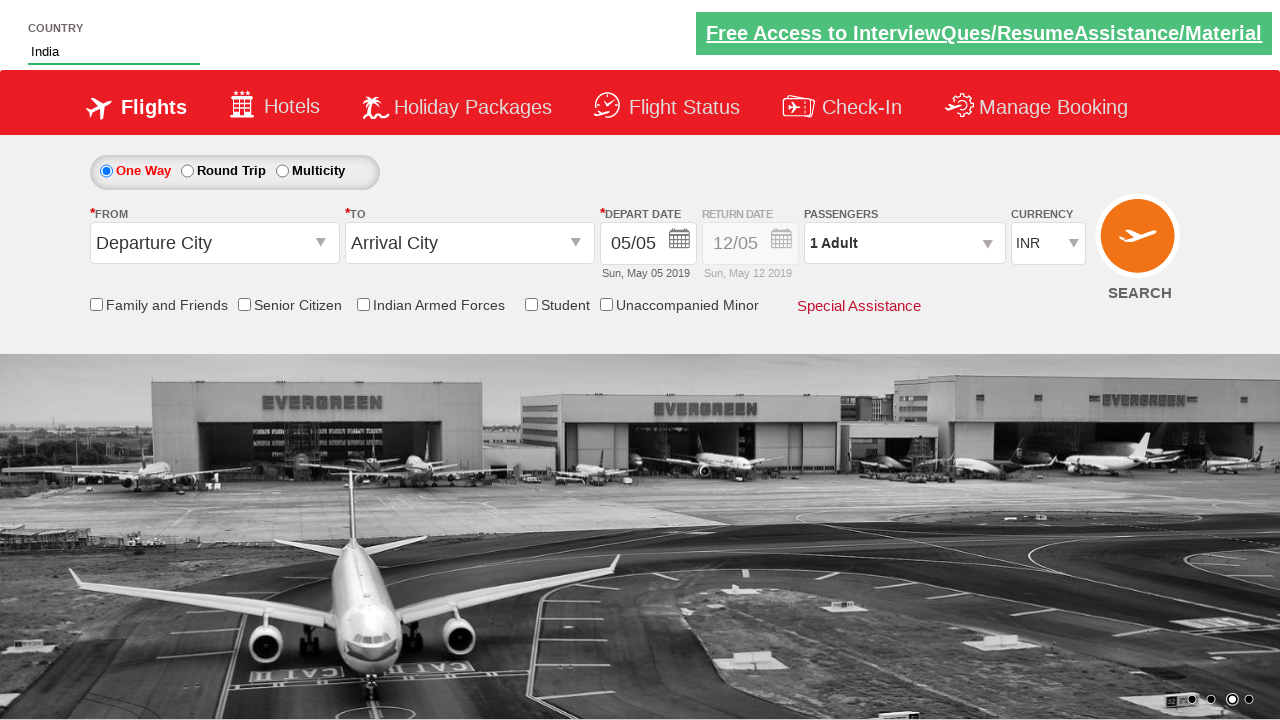